Tests that the Email field shows a required field warning when submitting the contact form with only the name filled.

Starting URL: https://ancabota09.wixsite.com/intern/contact

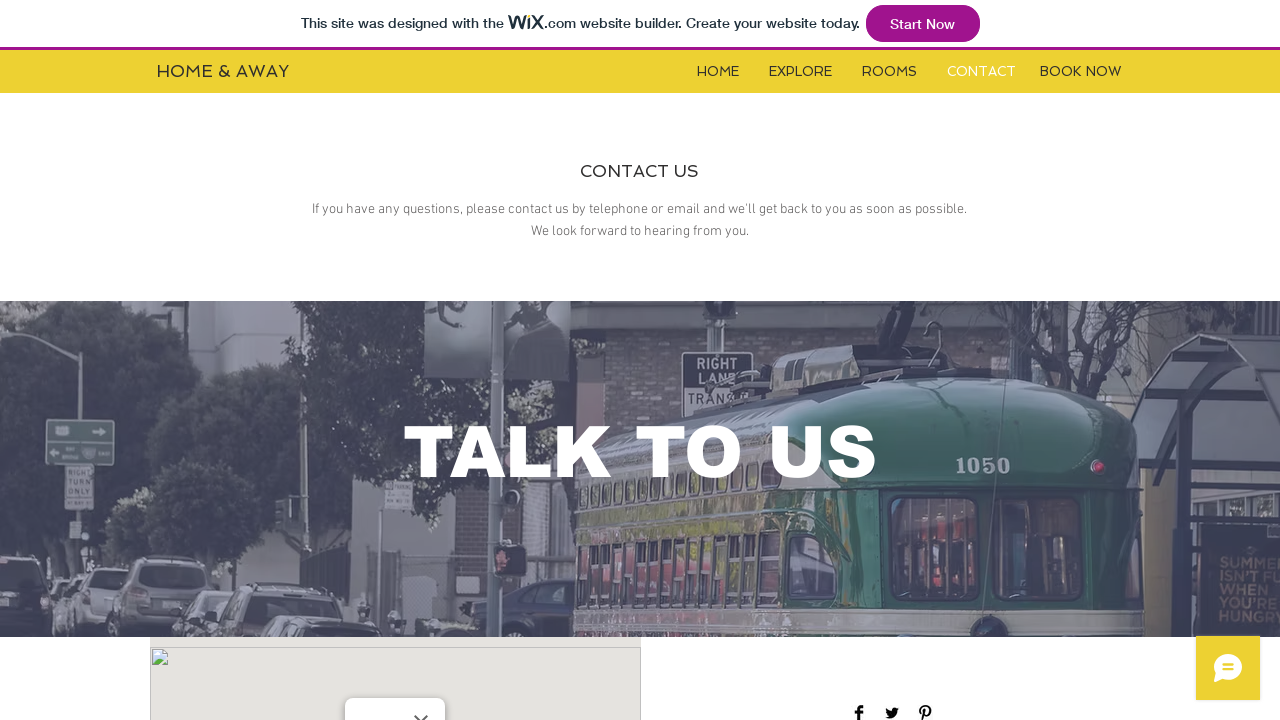

Contact form loaded and became visible
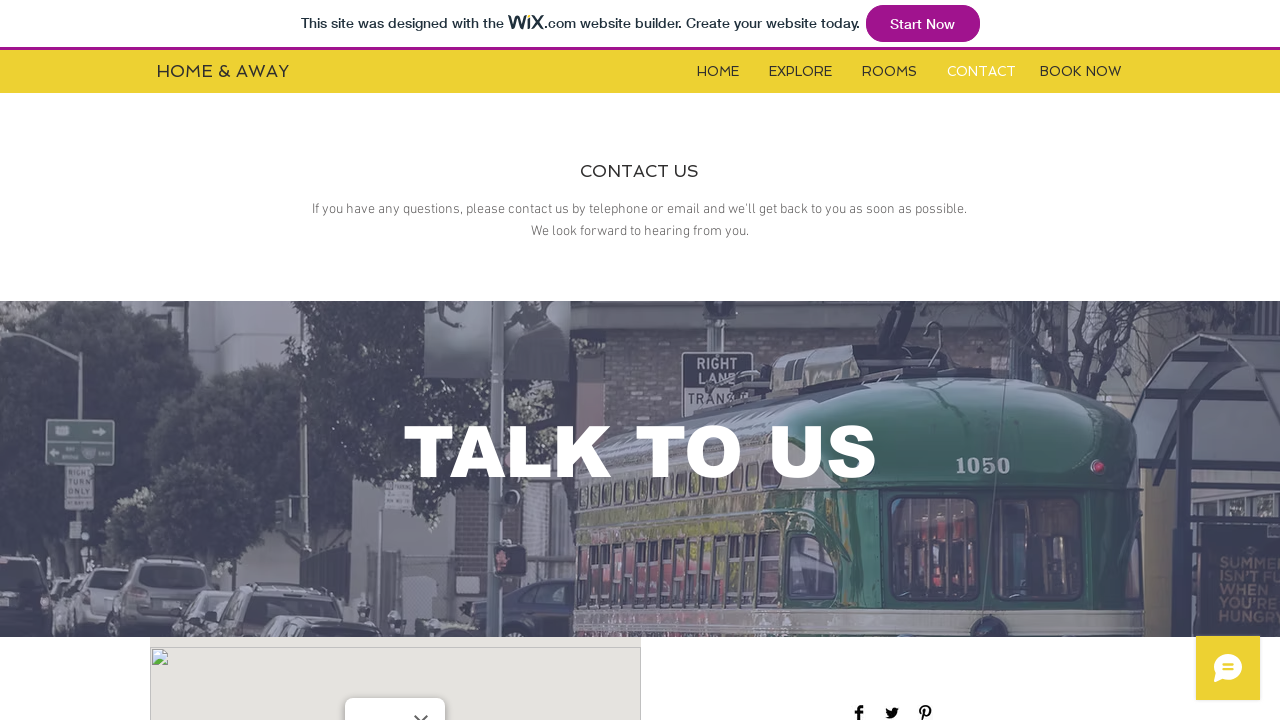

Filled name field with 'Georgiana' on #input_comp-jxbsa1e9
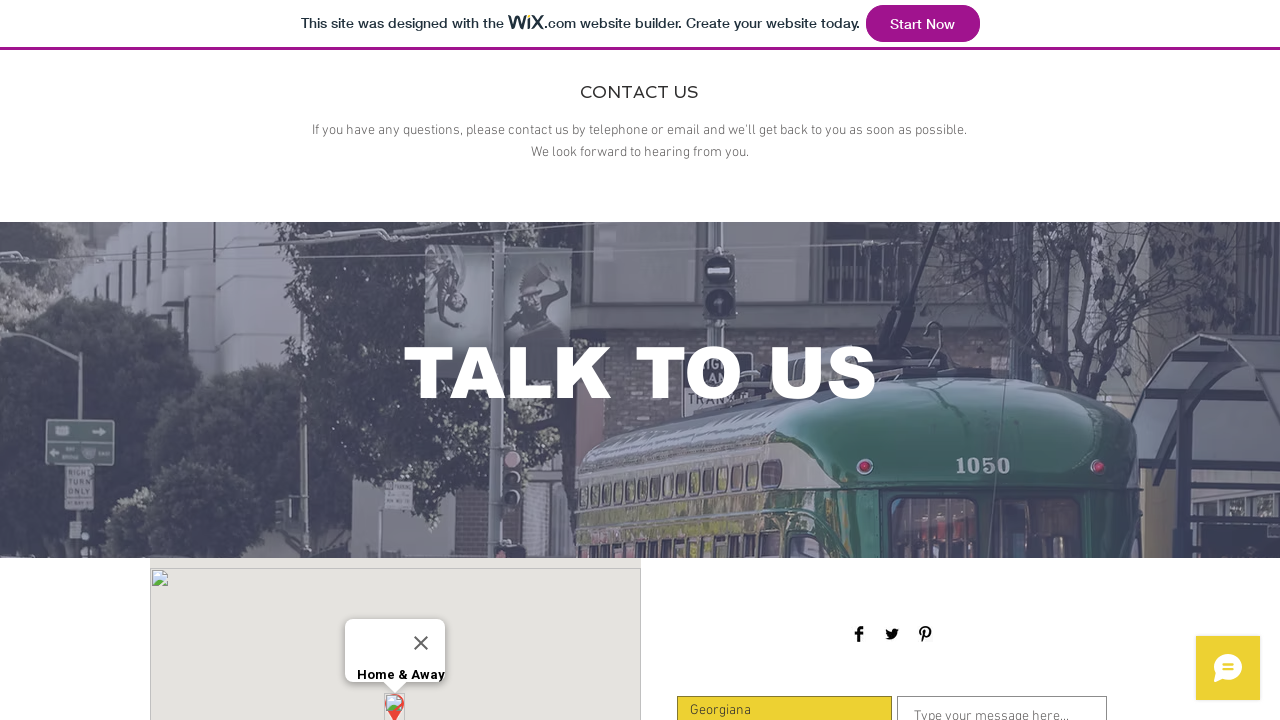

Clicked submit button without filling email field at (1050, 361) on xpath=//*[@id="comp-jxbsa1fi"]/button
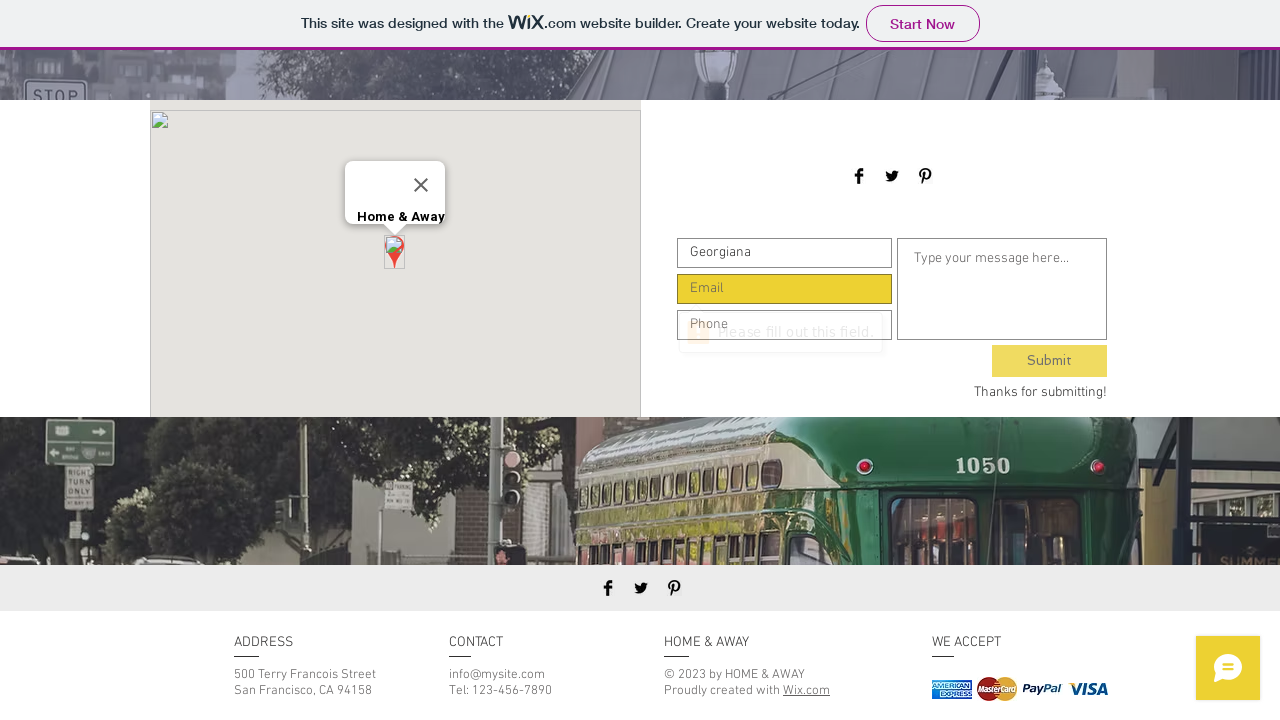

Waited for validation error to appear
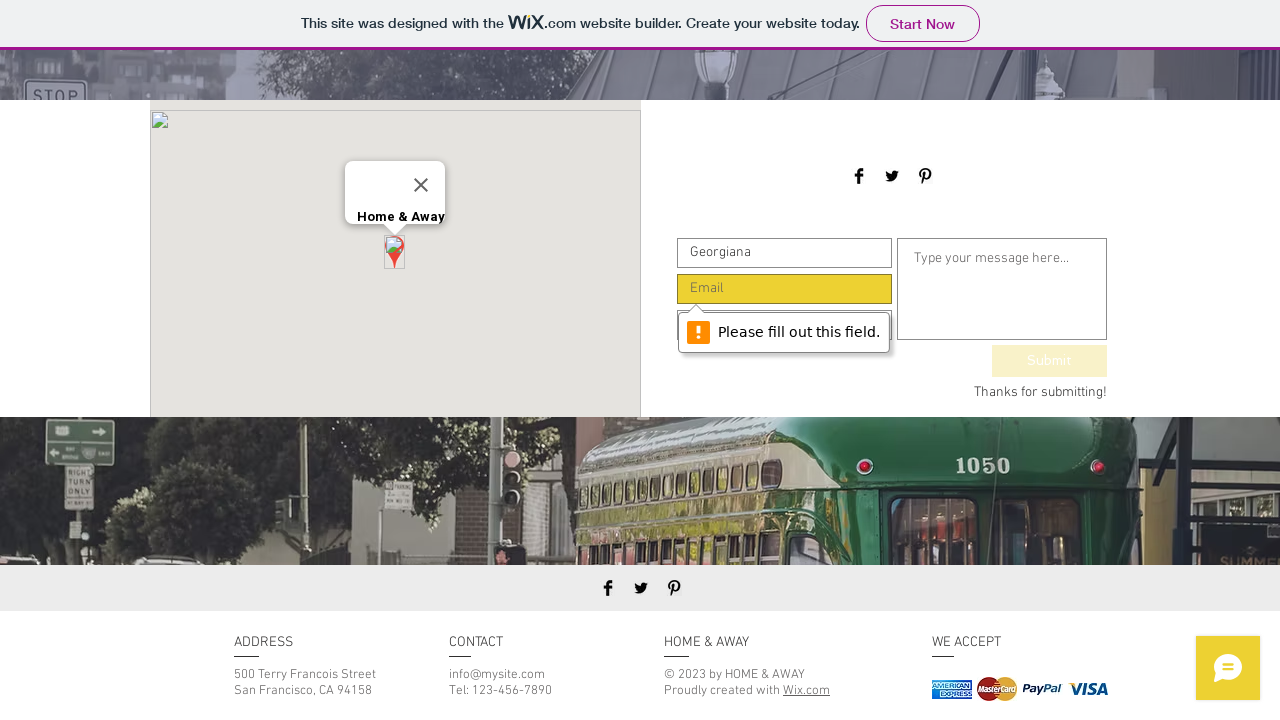

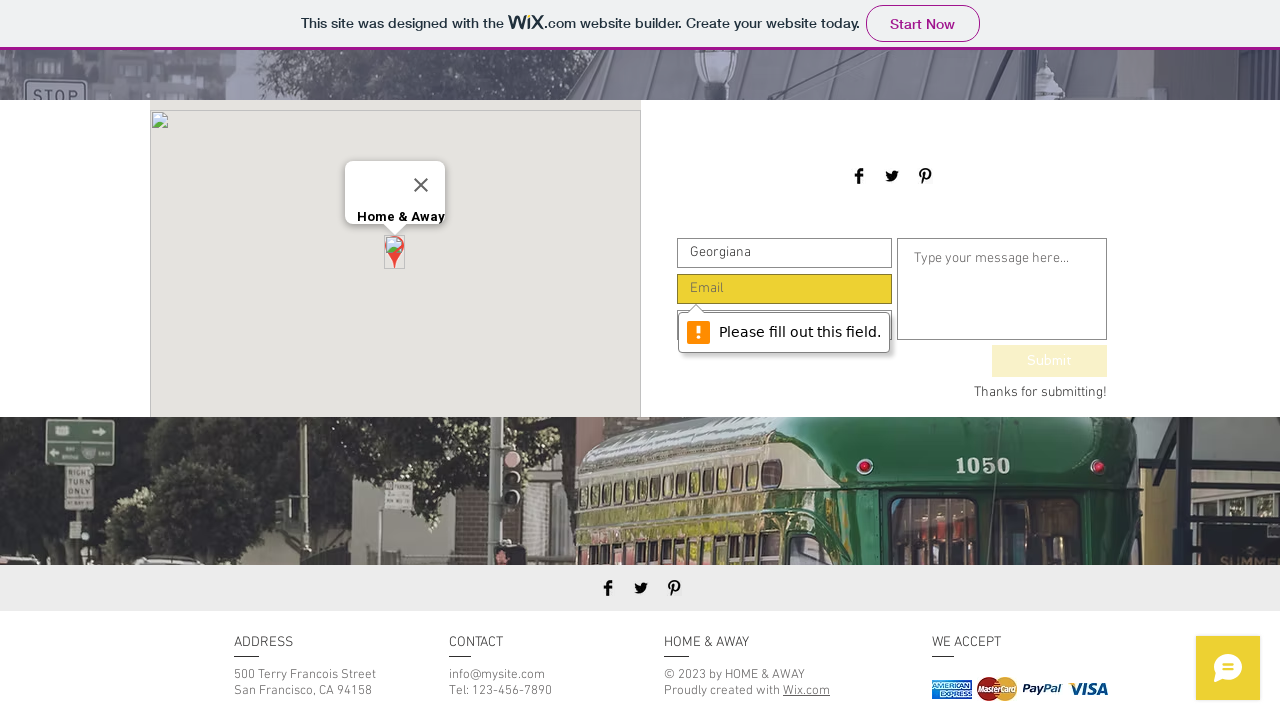